Tests opening a new browser tab, switching to it to verify content, then switching back to the original tab to verify its content remains

Starting URL: https://formy-project.herokuapp.com/switch-window

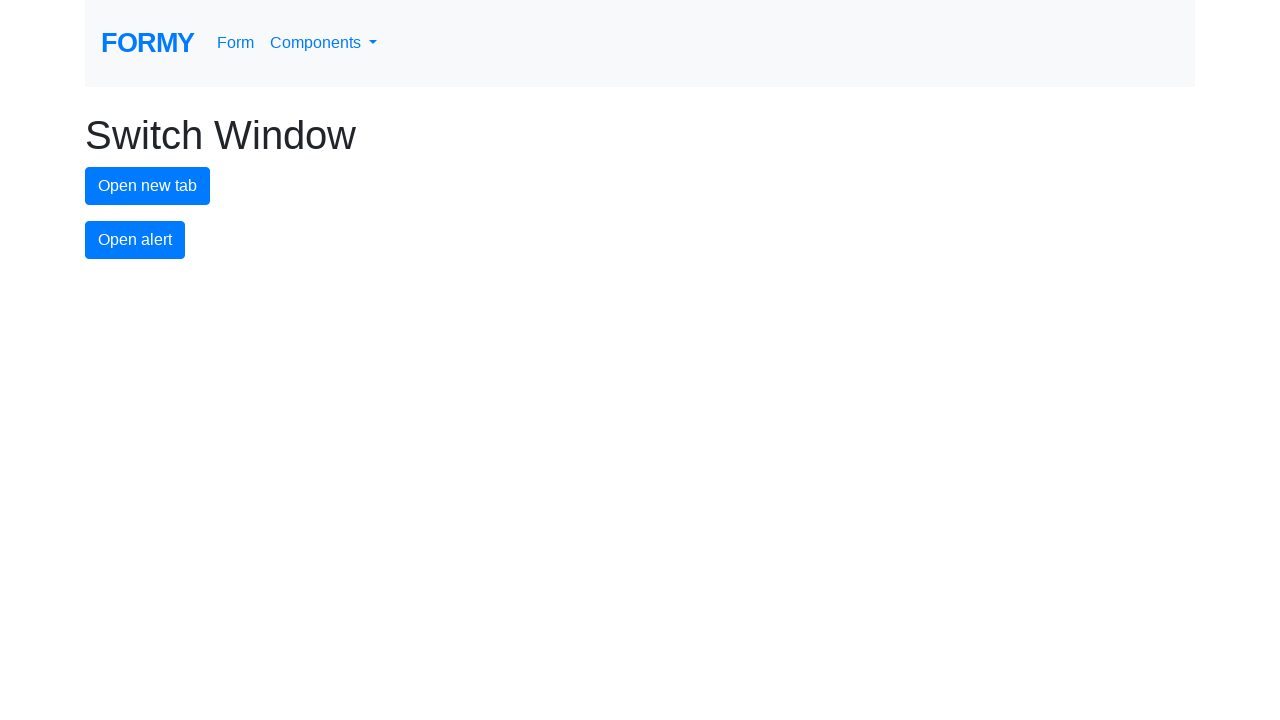

Waited for h1 header to load on initial page
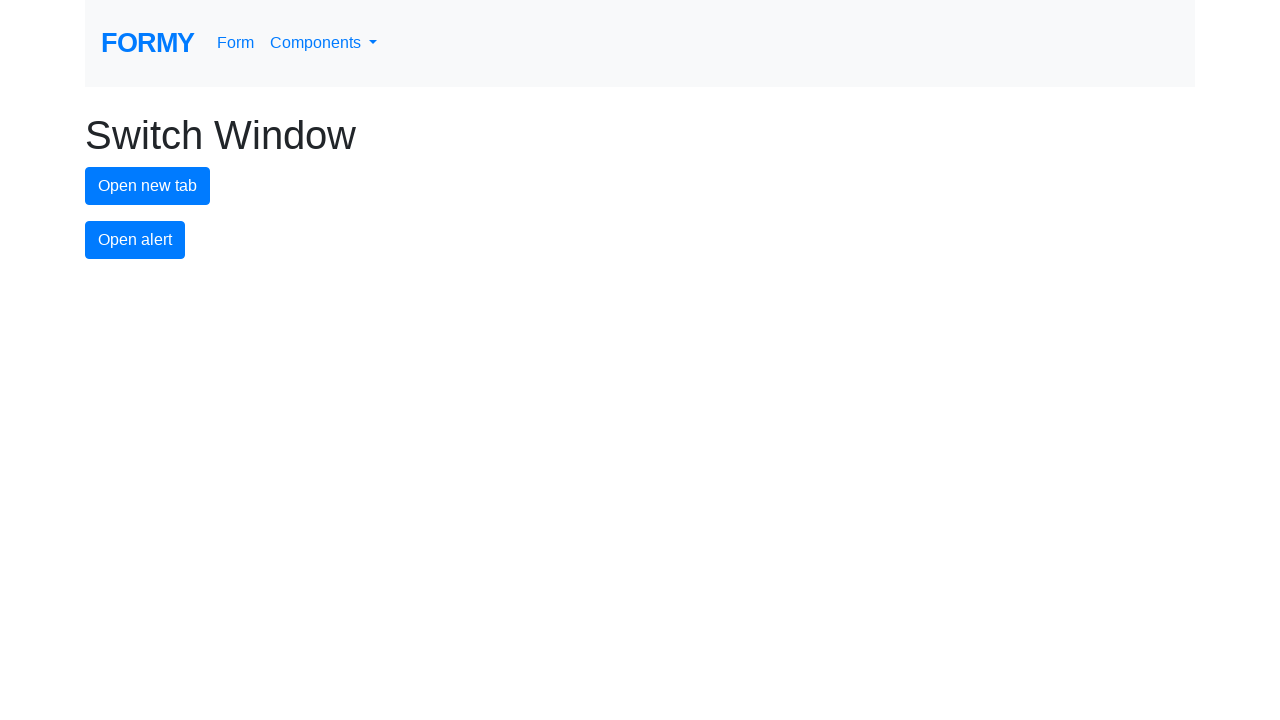

Verified initial page header is 'Switch Window'
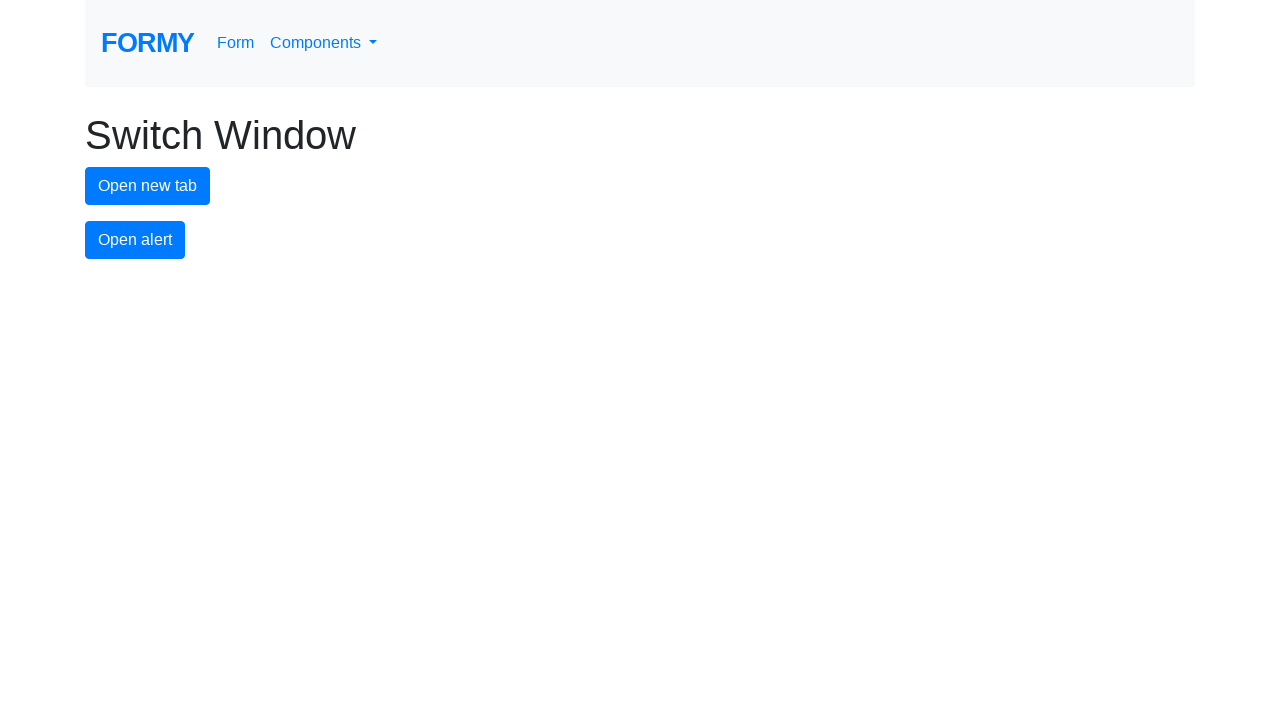

Clicked new tab button to open a new browser tab at (148, 186) on #new-tab-button
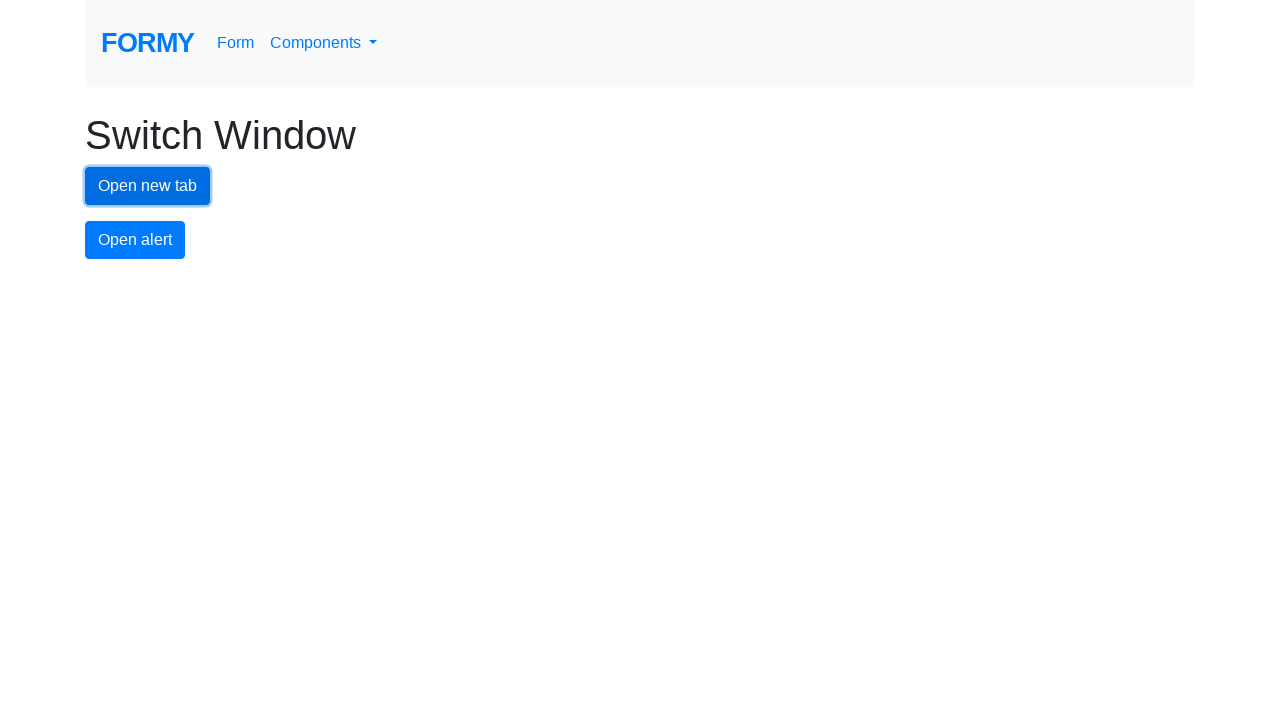

New tab opened and page load state completed
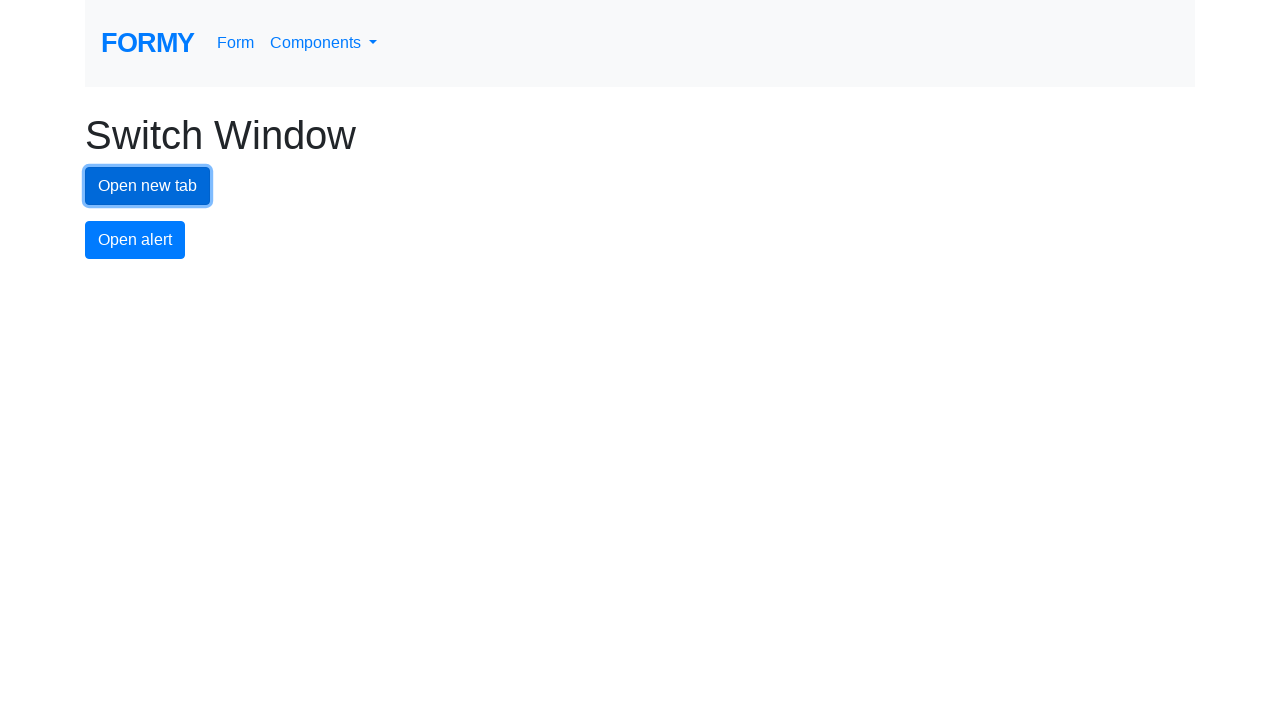

Verified new tab header is 'Welcome to Formy'
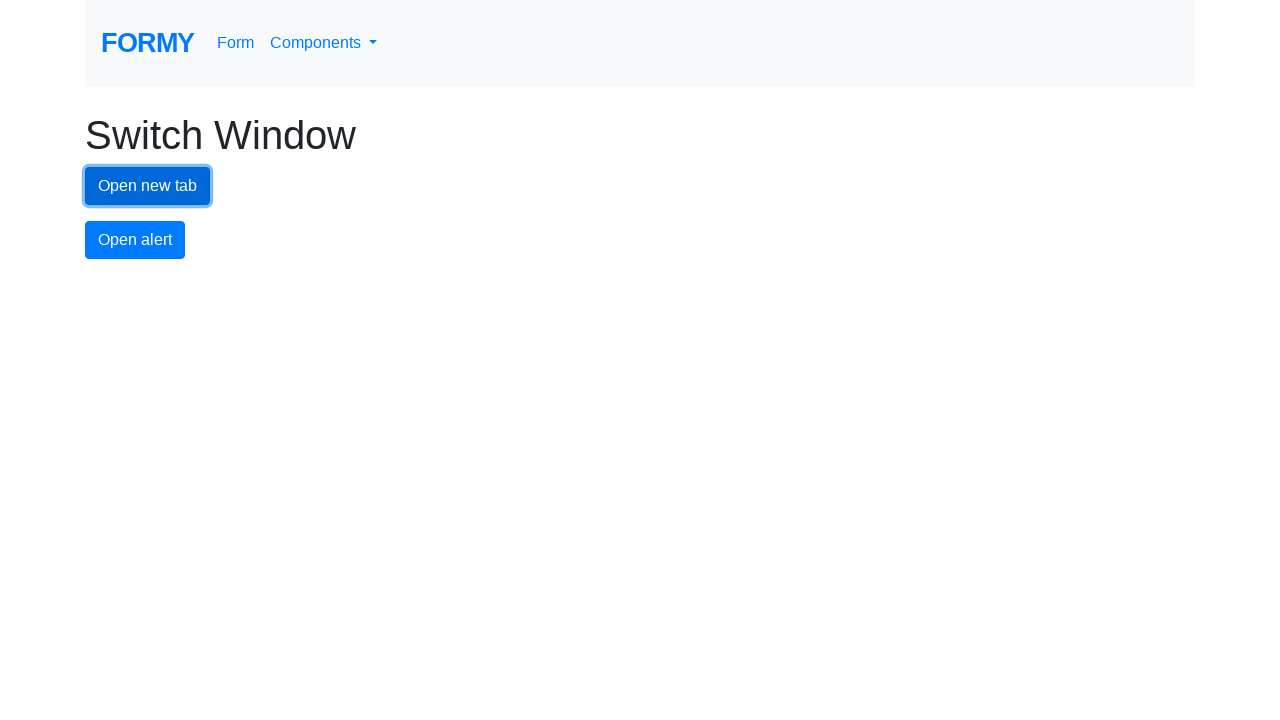

Switched back to original tab and verified header is still 'Switch Window'
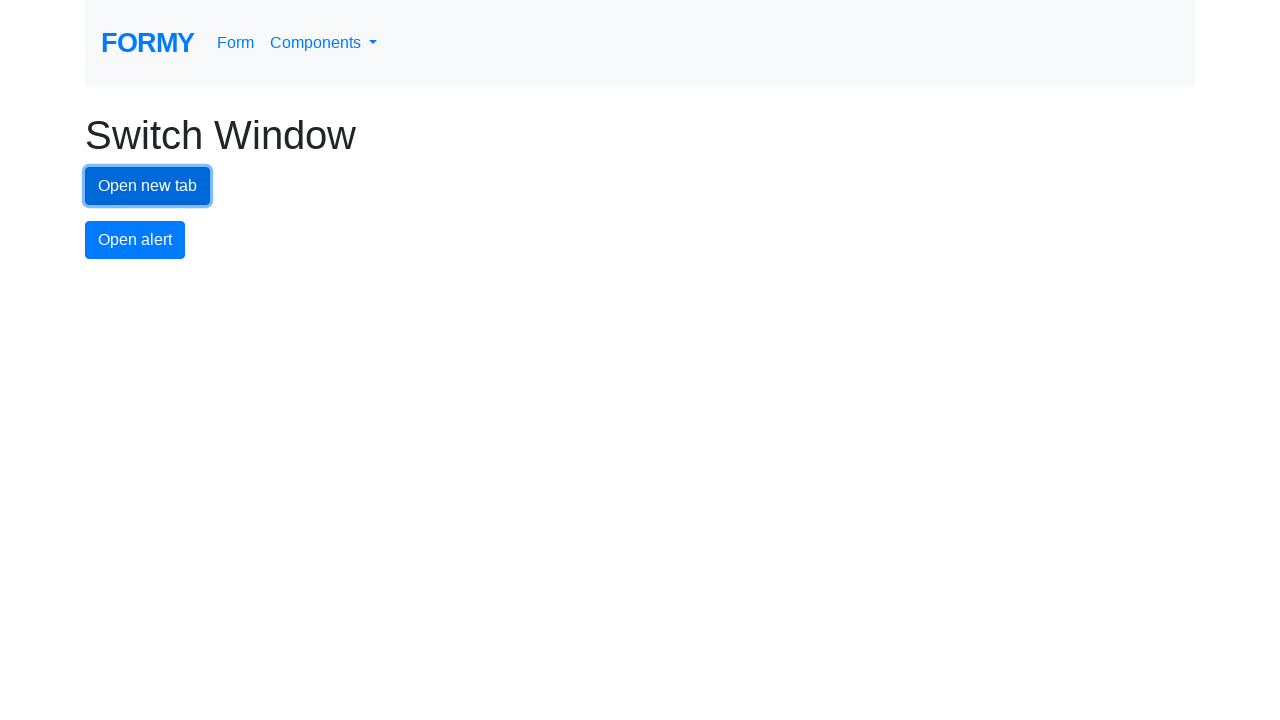

Closed the new tab
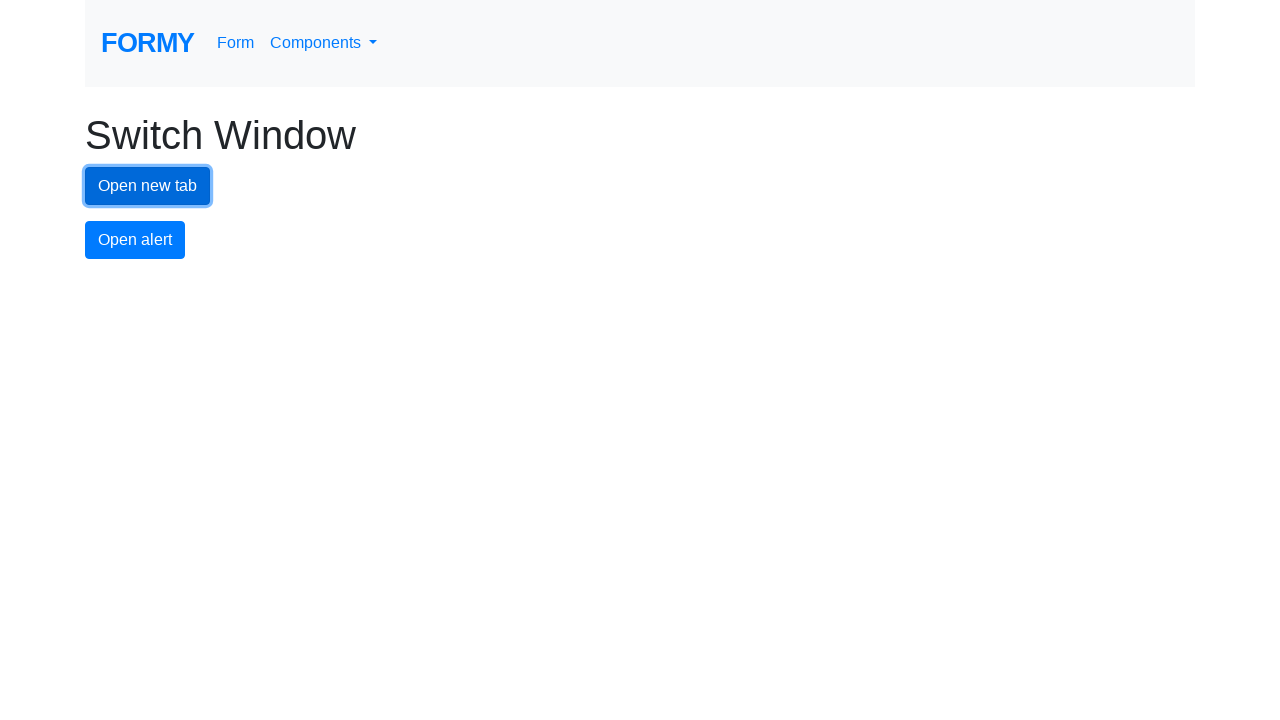

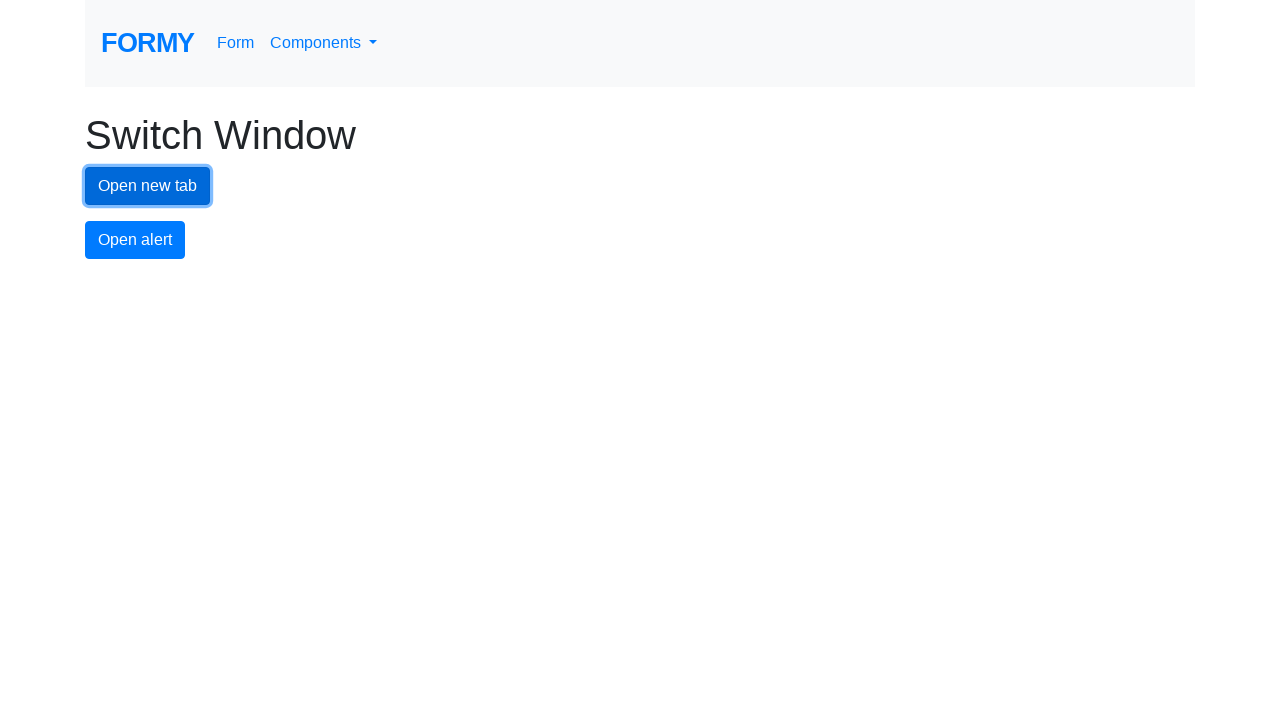